Tests right-click context menu interaction on a Selenium course content page by performing a context click and navigating the menu with keyboard inputs.

Starting URL: http://greenstech.in/selenium-course-content.html

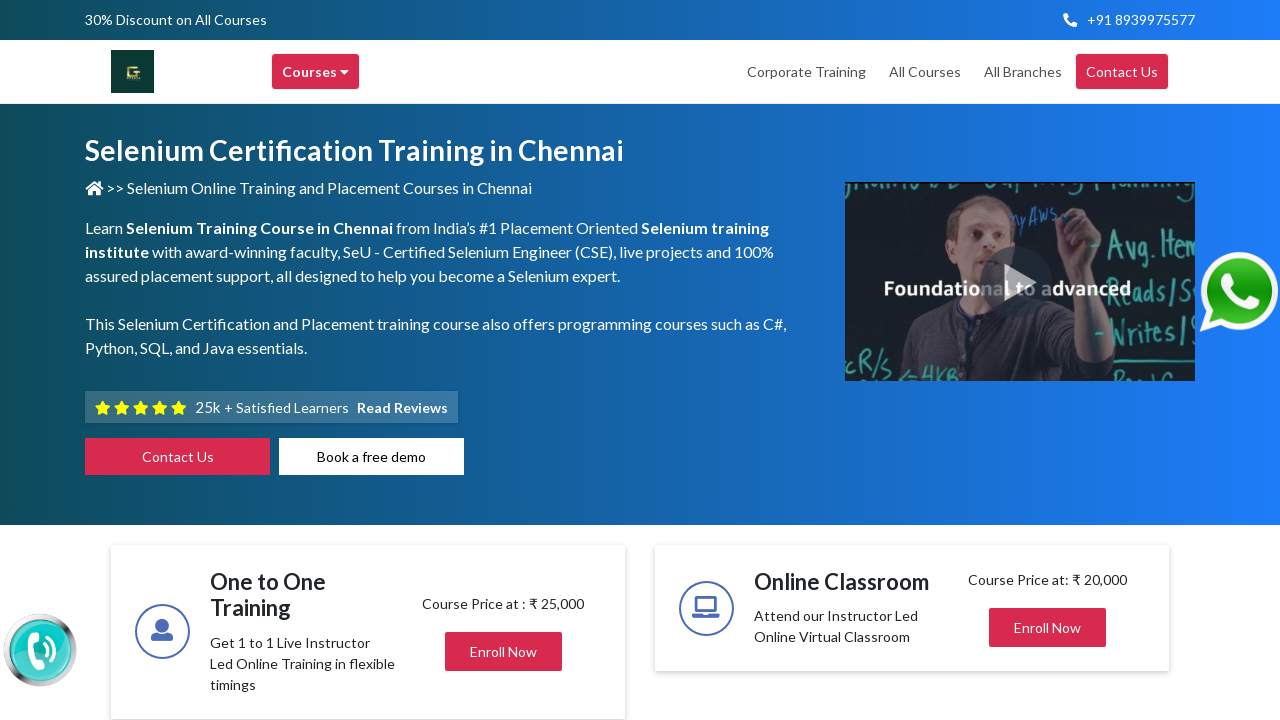

Waited for page to load (domcontentloaded)
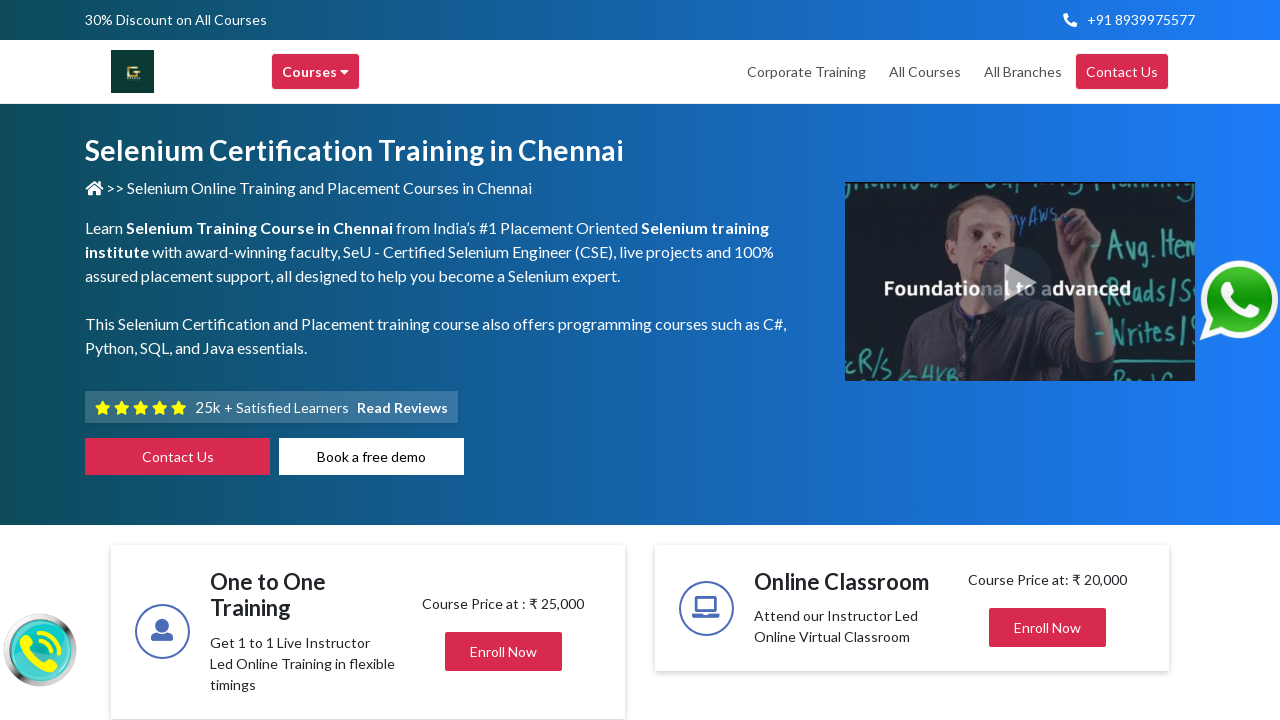

Right-clicked on page body to open context menu at (640, 360) on body
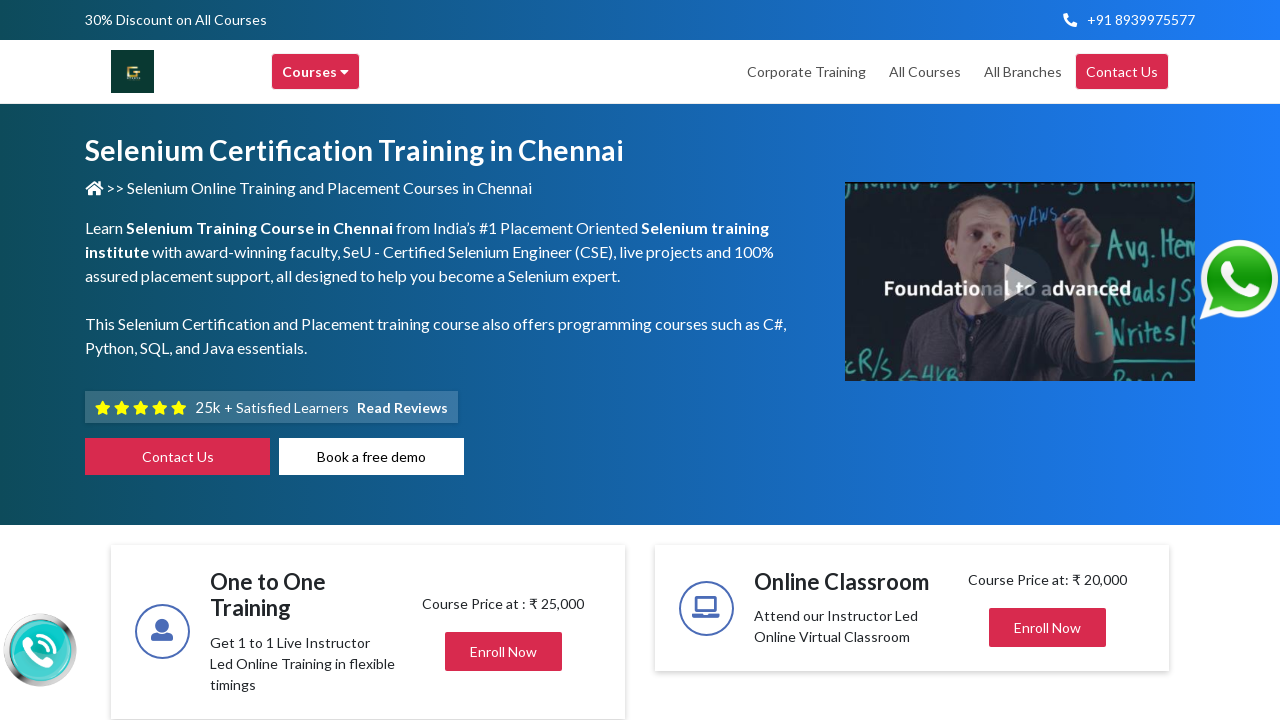

Pressed ArrowDown to navigate context menu (1st press)
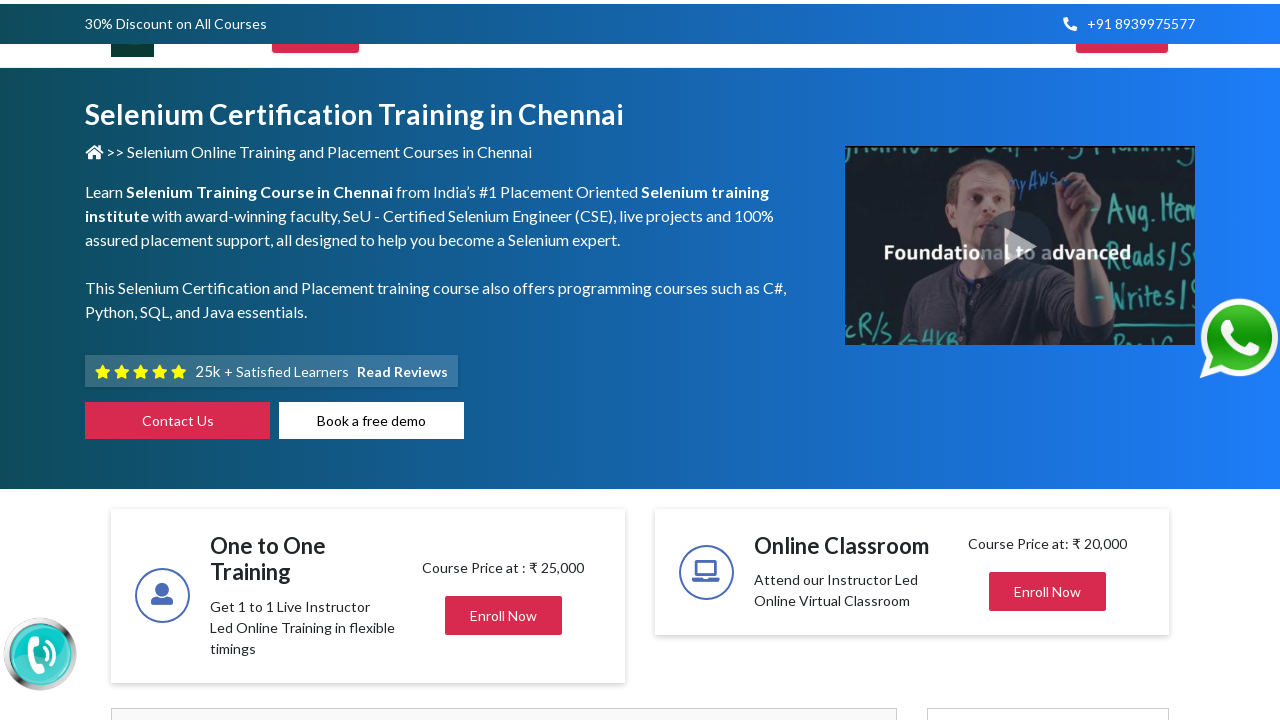

Pressed ArrowDown to navigate context menu (2nd press)
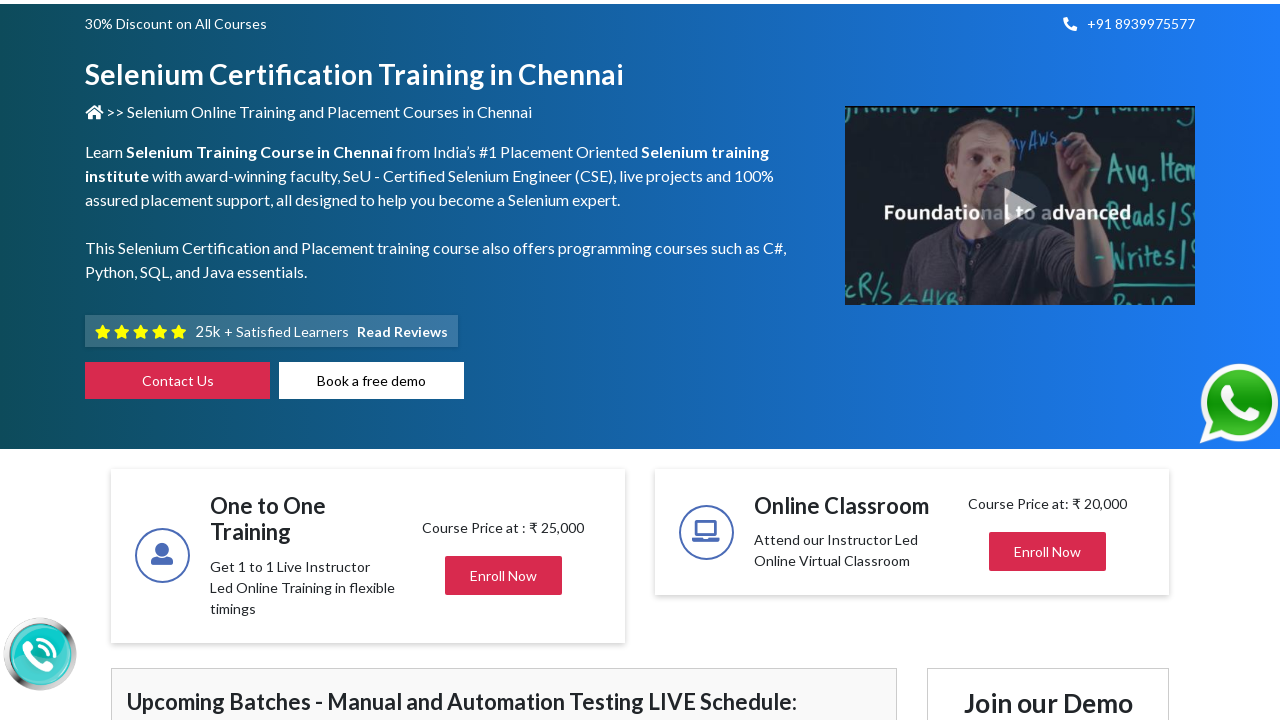

Pressed ArrowDown to navigate context menu (3rd press)
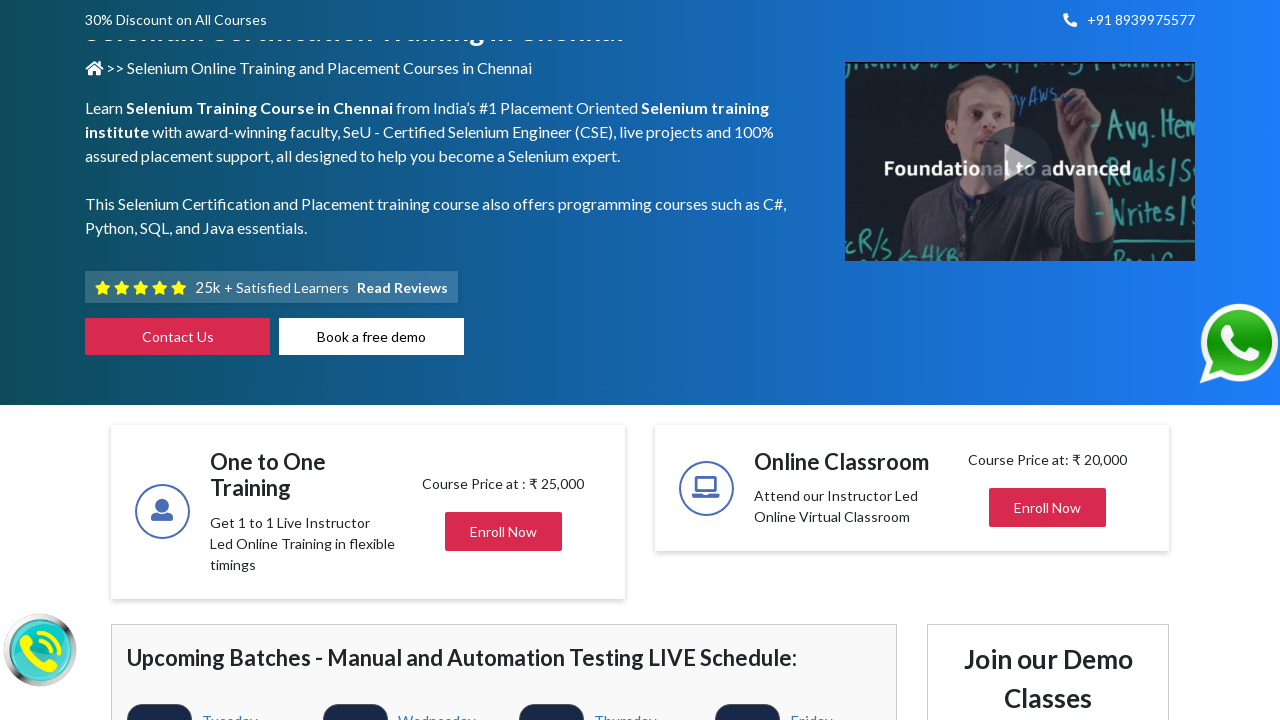

Pressed ArrowDown to navigate context menu (4th press)
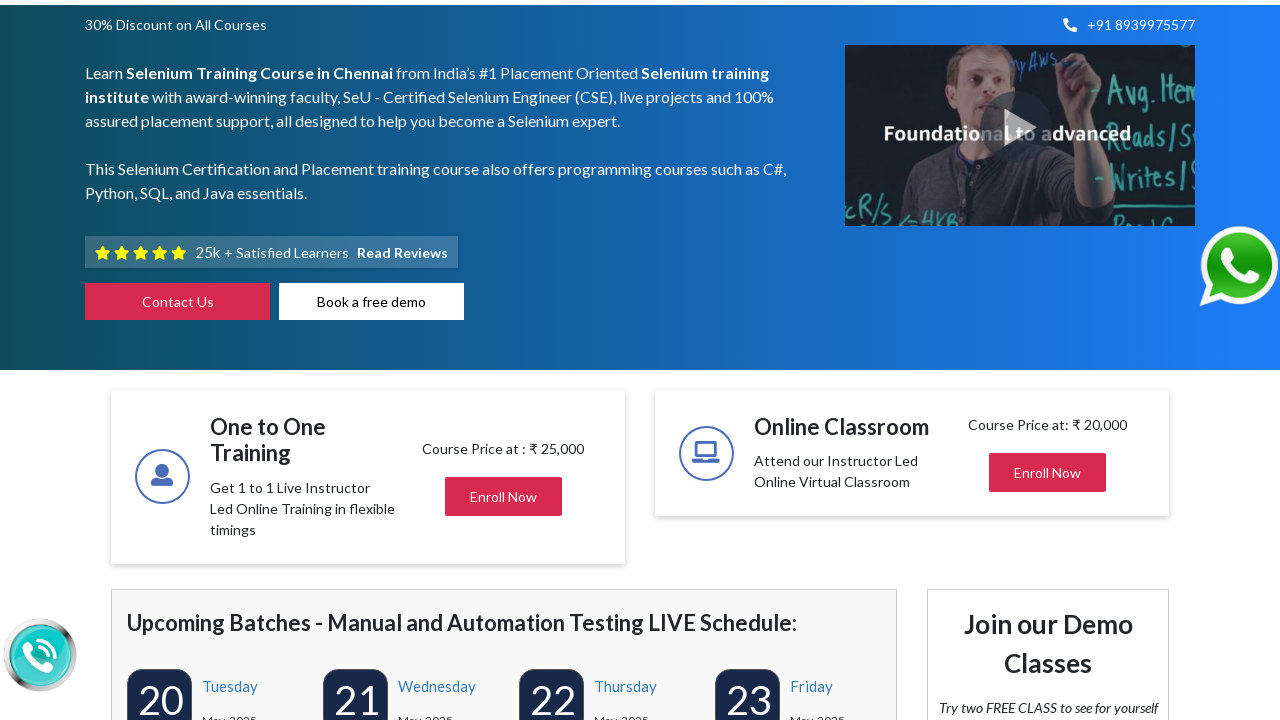

Pressed ArrowDown to navigate context menu (5th press)
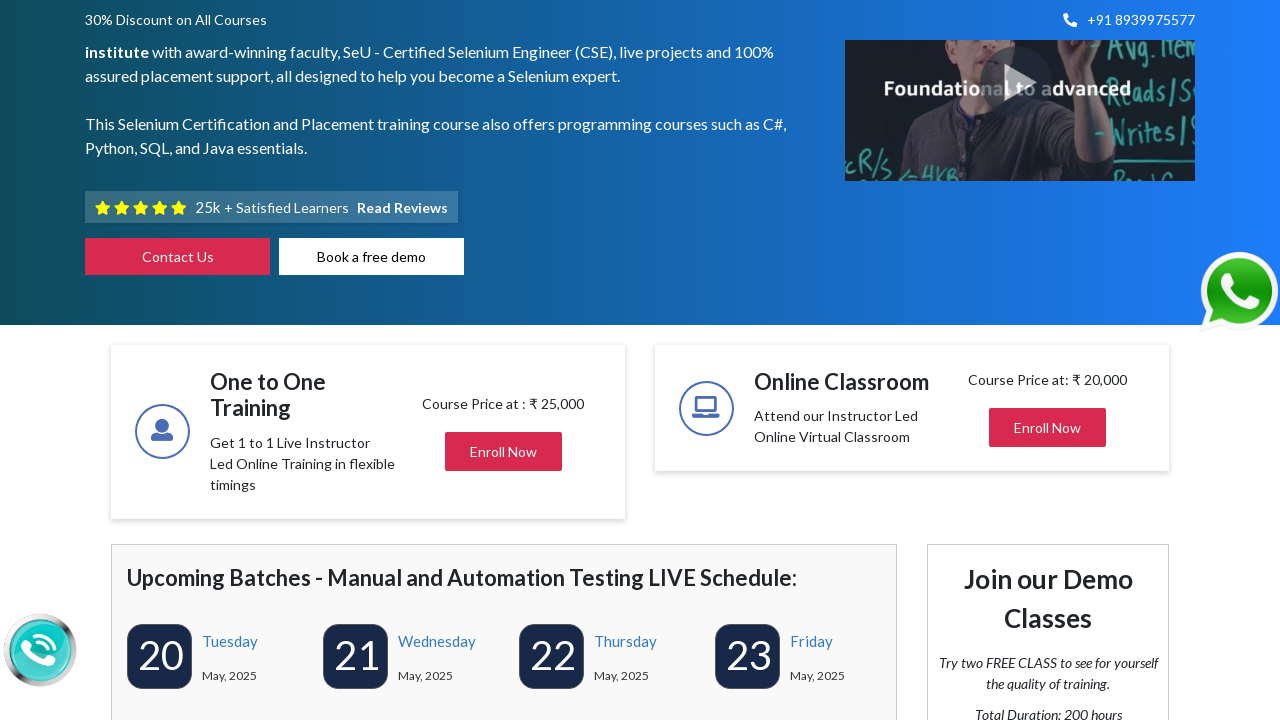

Pressed Enter to select context menu option
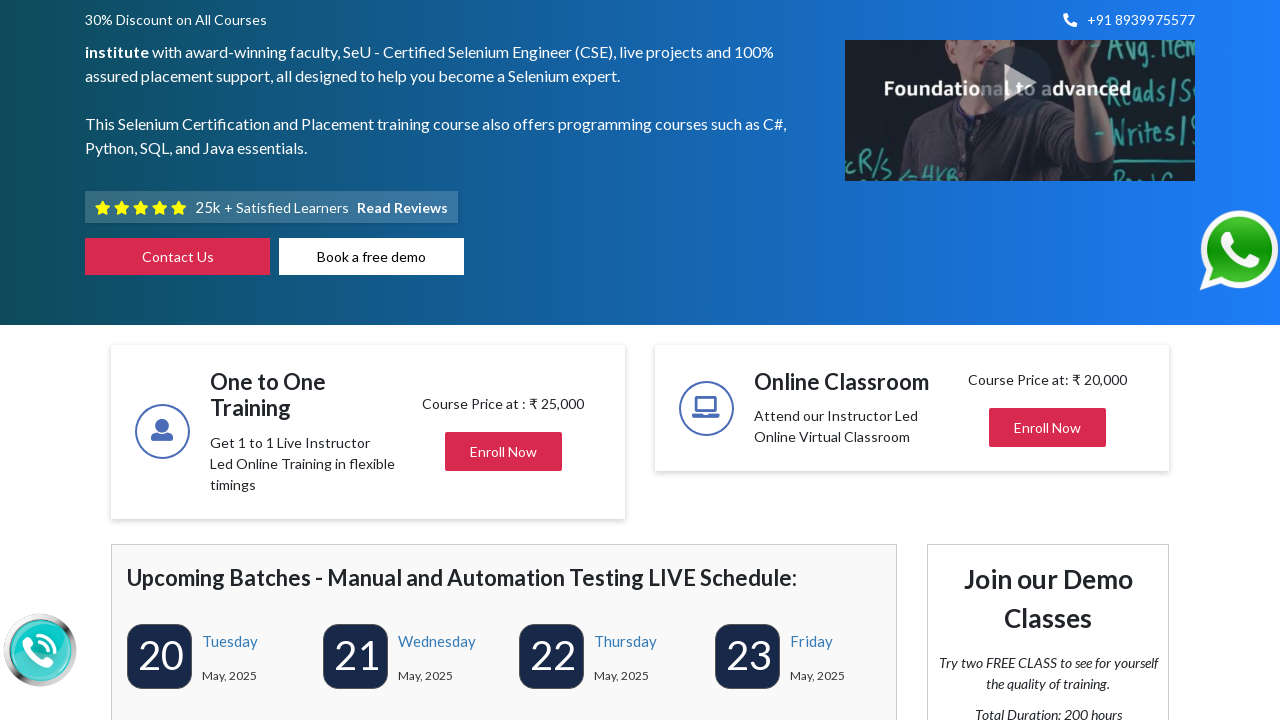

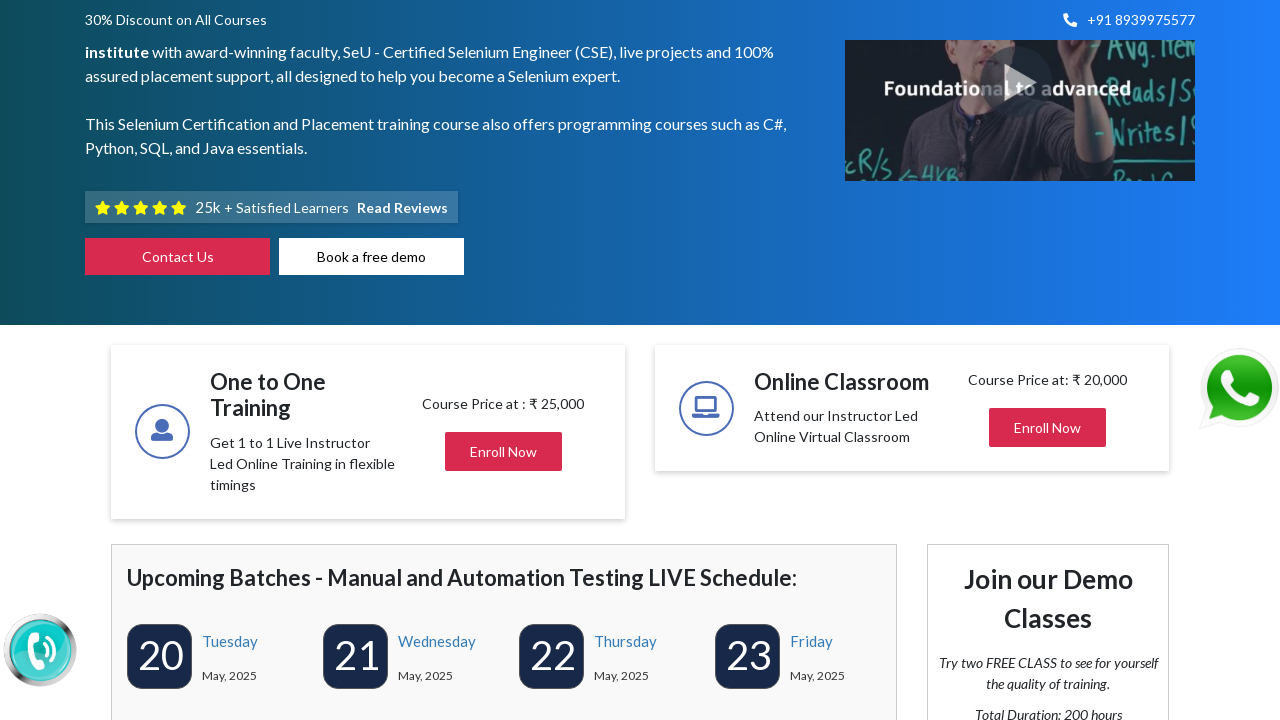